Tests prompt dialog by clicking a button, entering a number in the prompt, accepting it, and verifying the confirmation text displays the entered number

Starting URL: https://kristinek.github.io/site/examples/alerts_popups

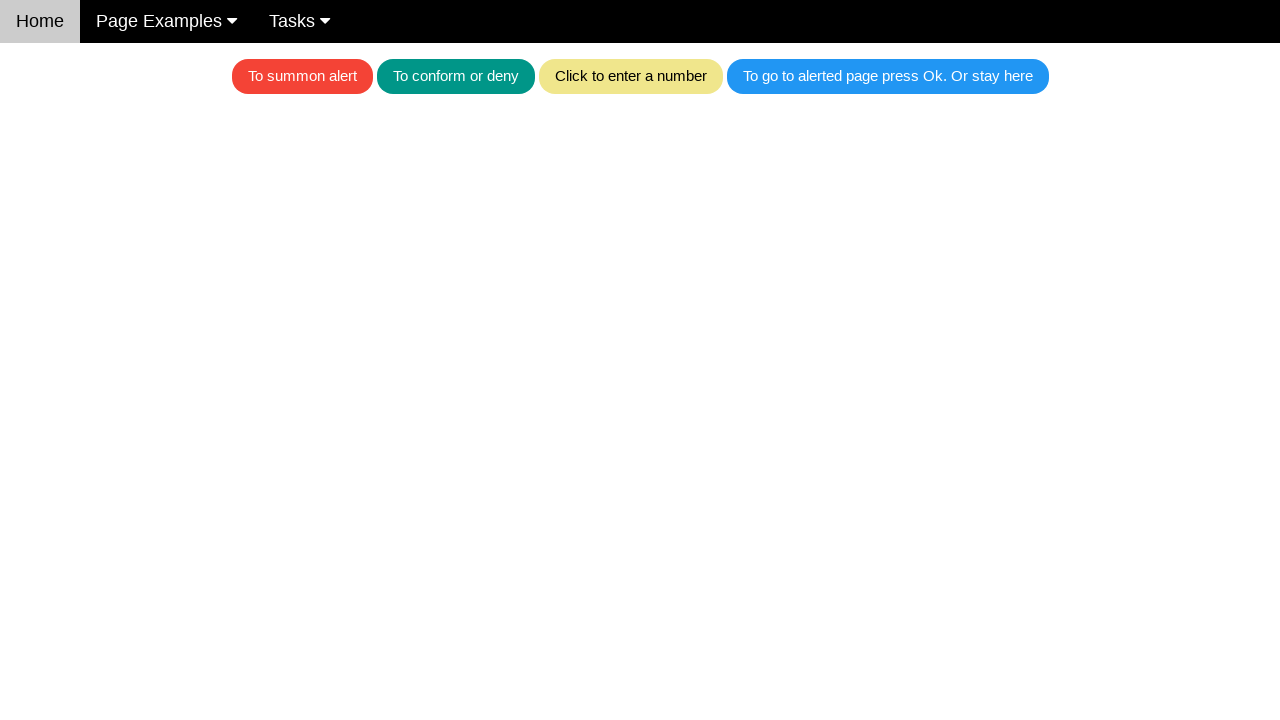

Navigated to alerts and popups example page
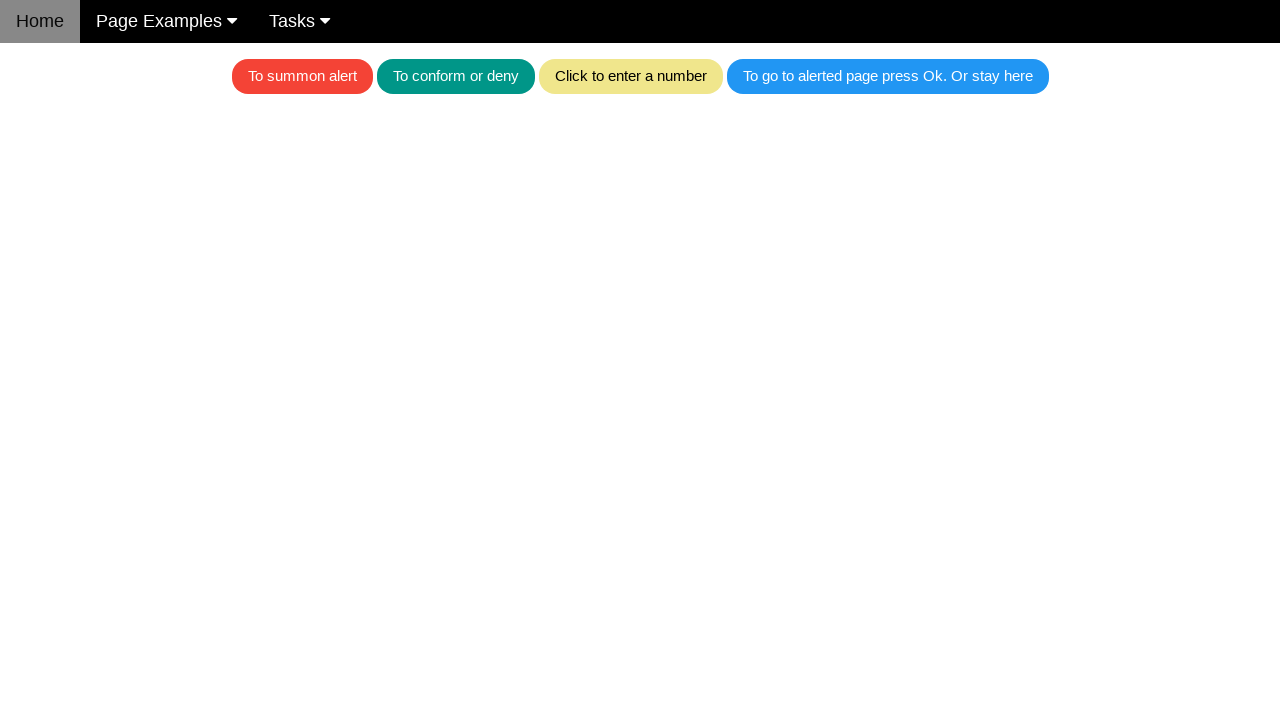

Clicked the khaki button to trigger prompt dialog at (630, 76) on .w3-khaki
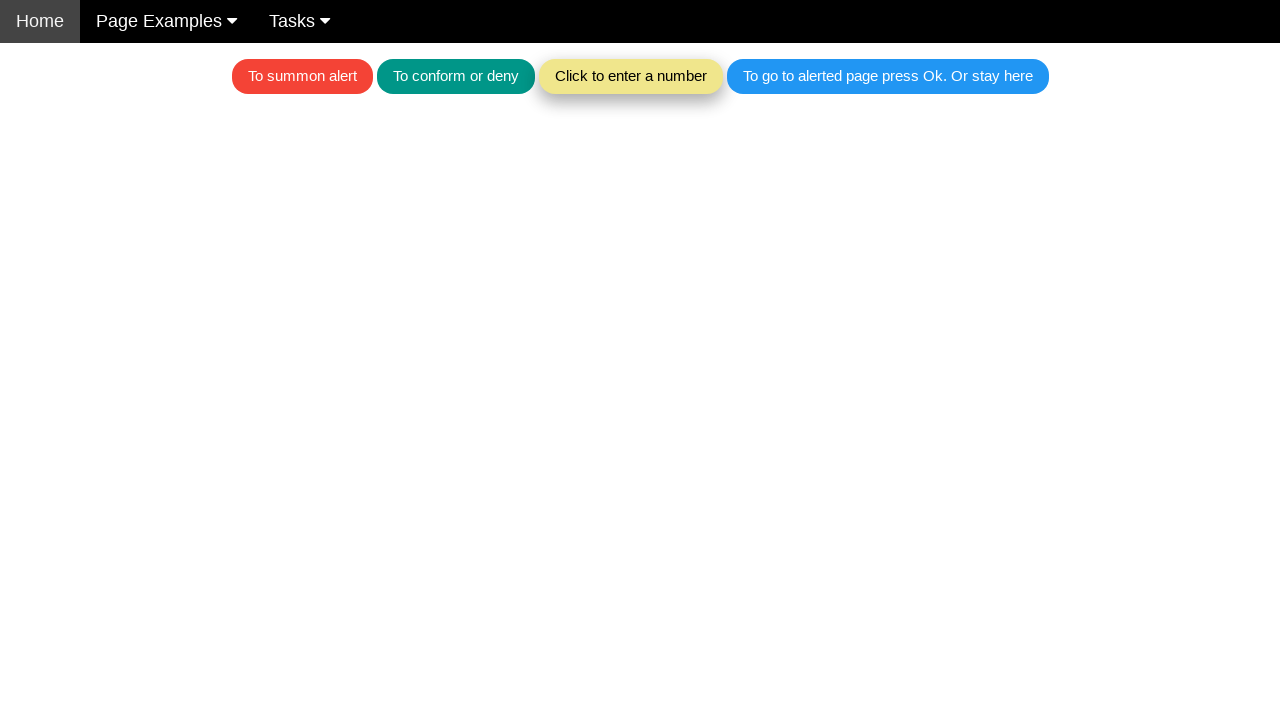

Set up dialog handler to accept prompt with value '22'
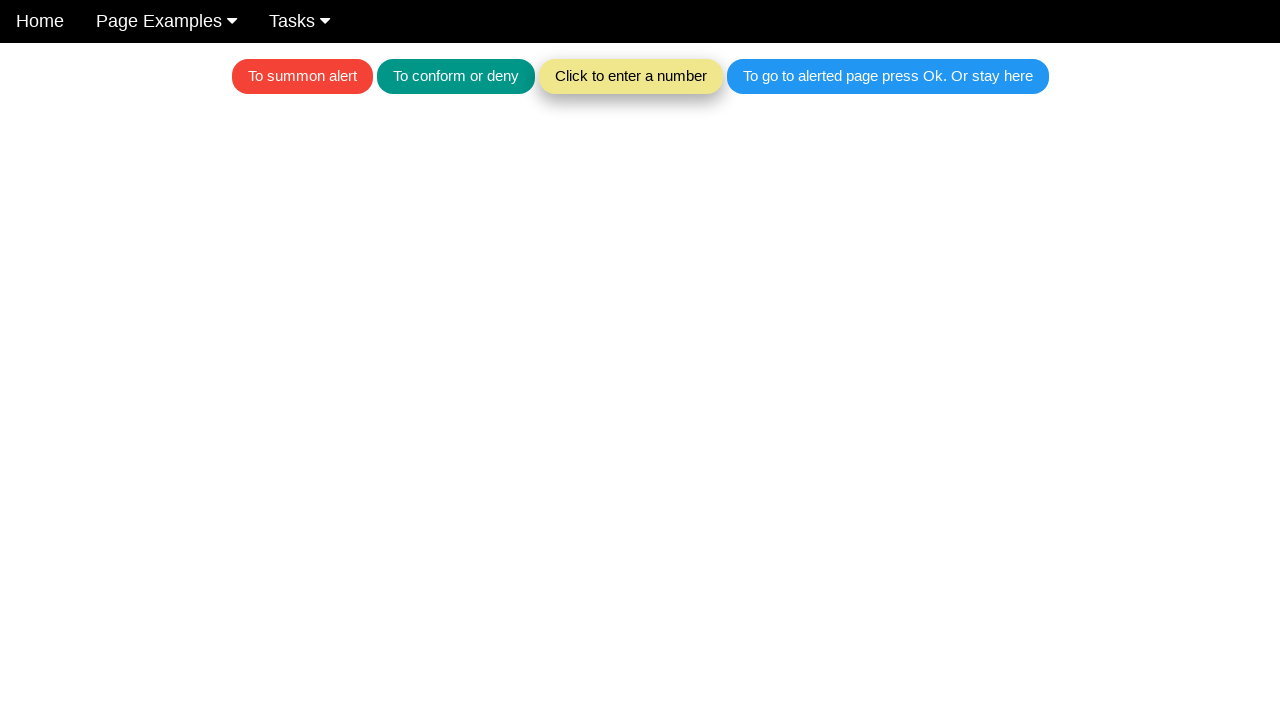

Clicked the khaki button again to trigger and handle the prompt dialog at (630, 76) on .w3-khaki
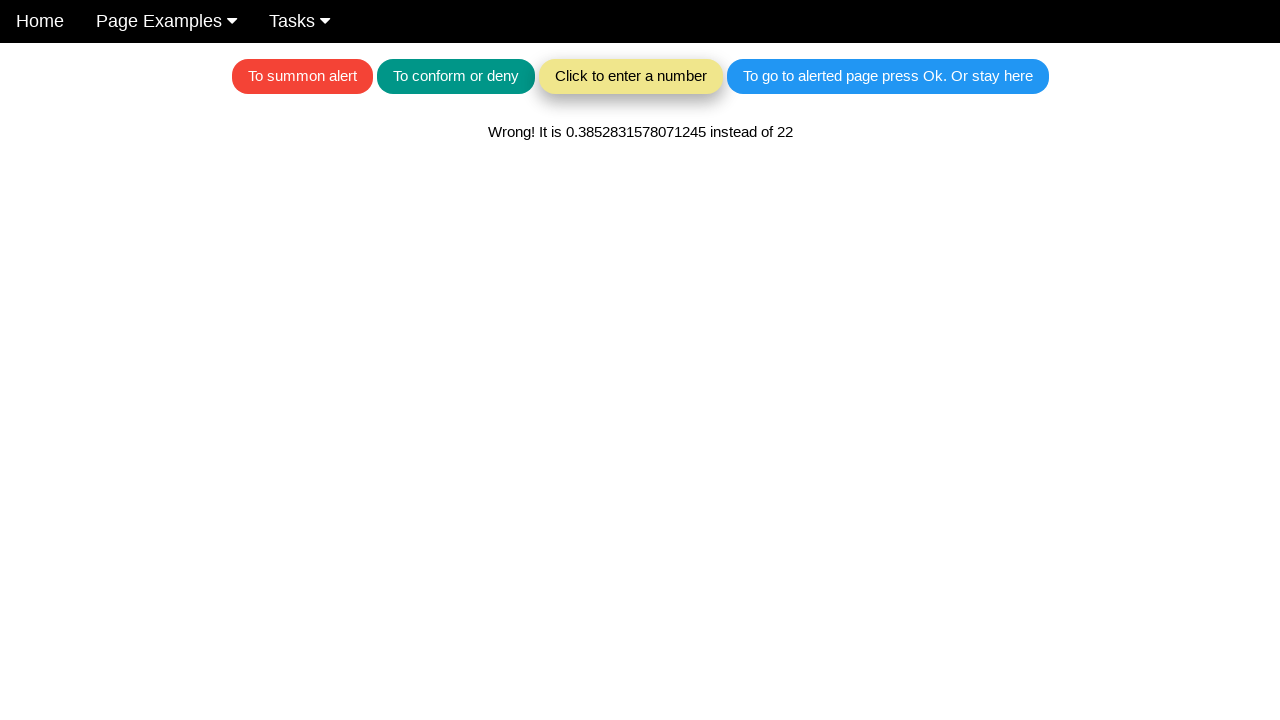

Confirmation text element with ID 'textForAlerts' is now visible
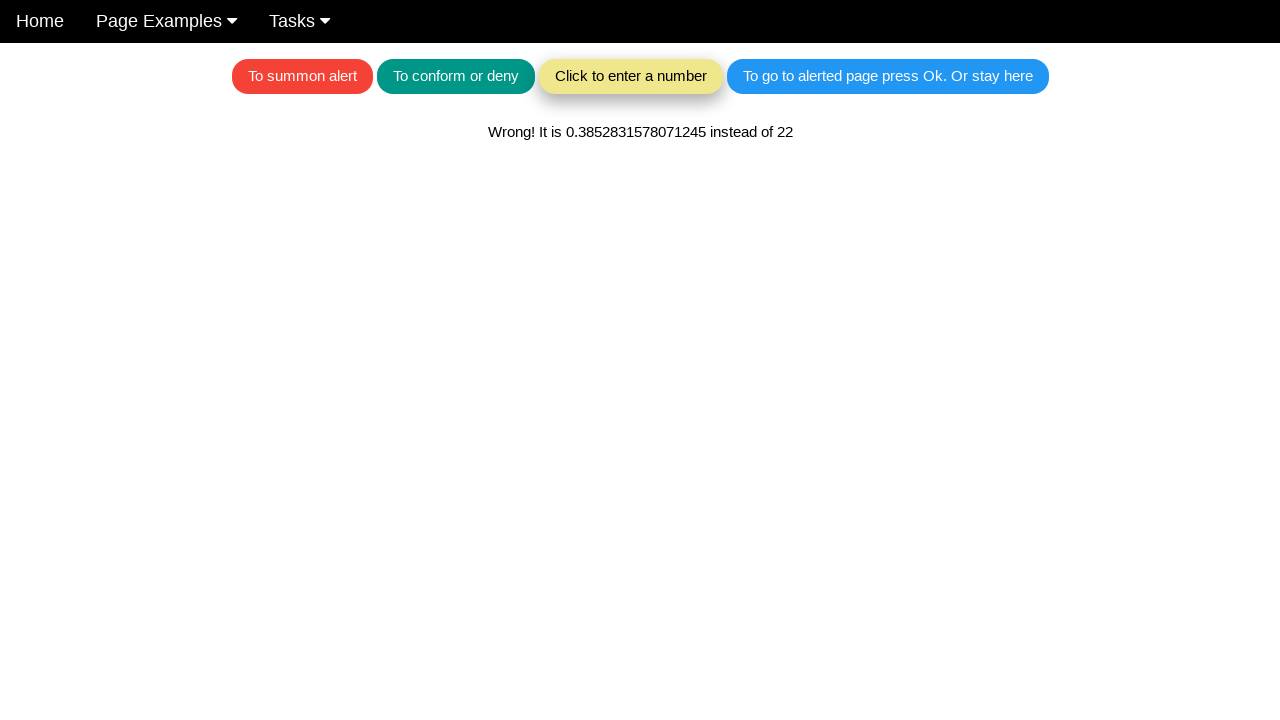

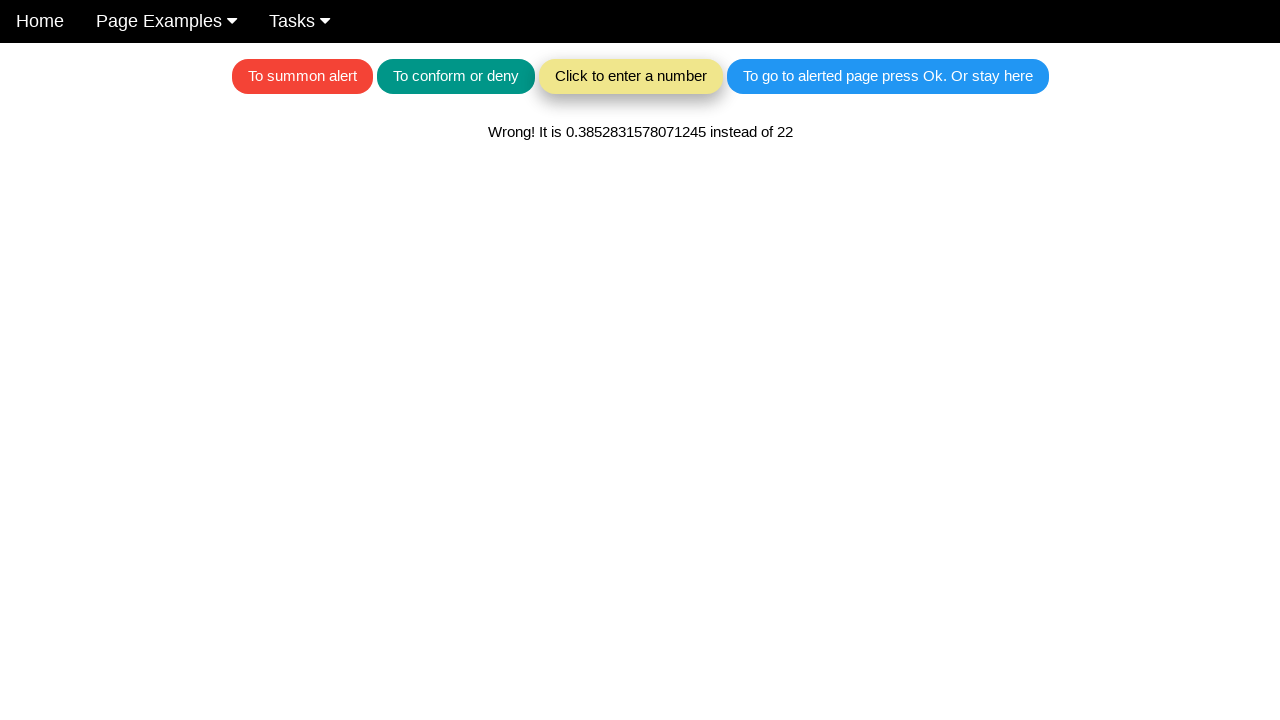